Tests filling out a practice form with personal information including name, email, gender, and phone number

Starting URL: https://demoqa.com/automation-practice-form

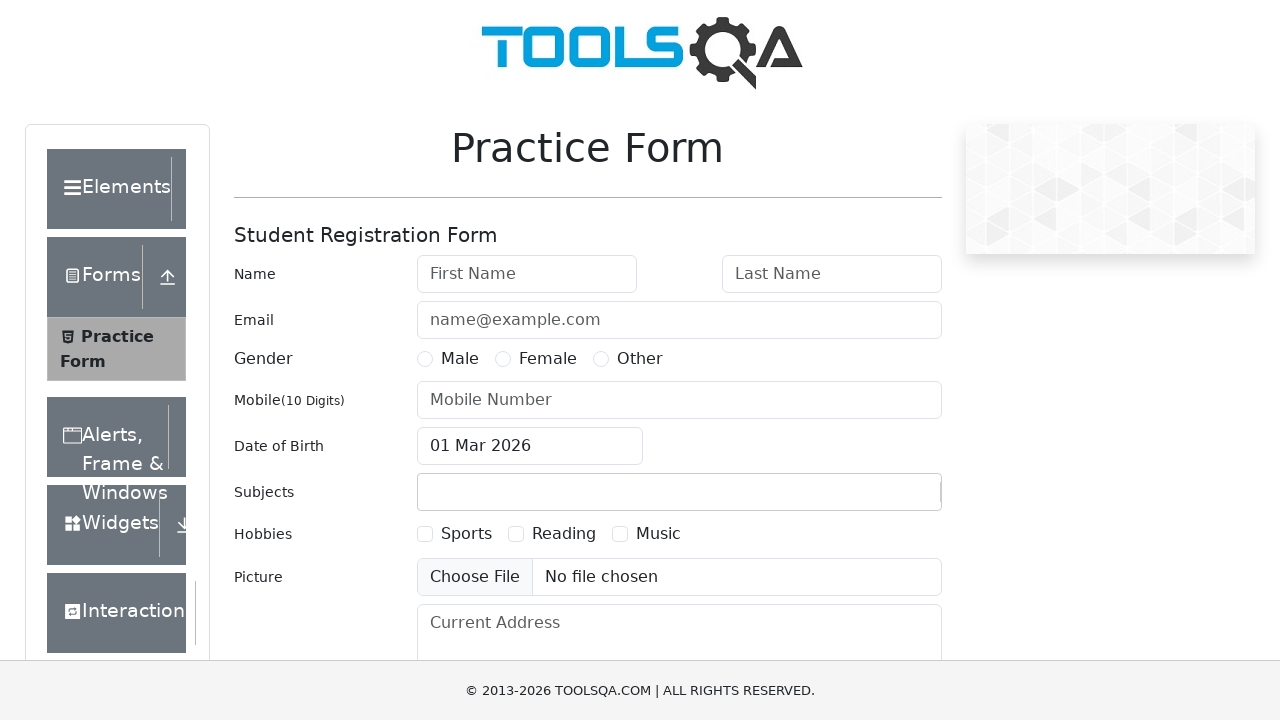

Filled first name field with 'Elena' on #firstName
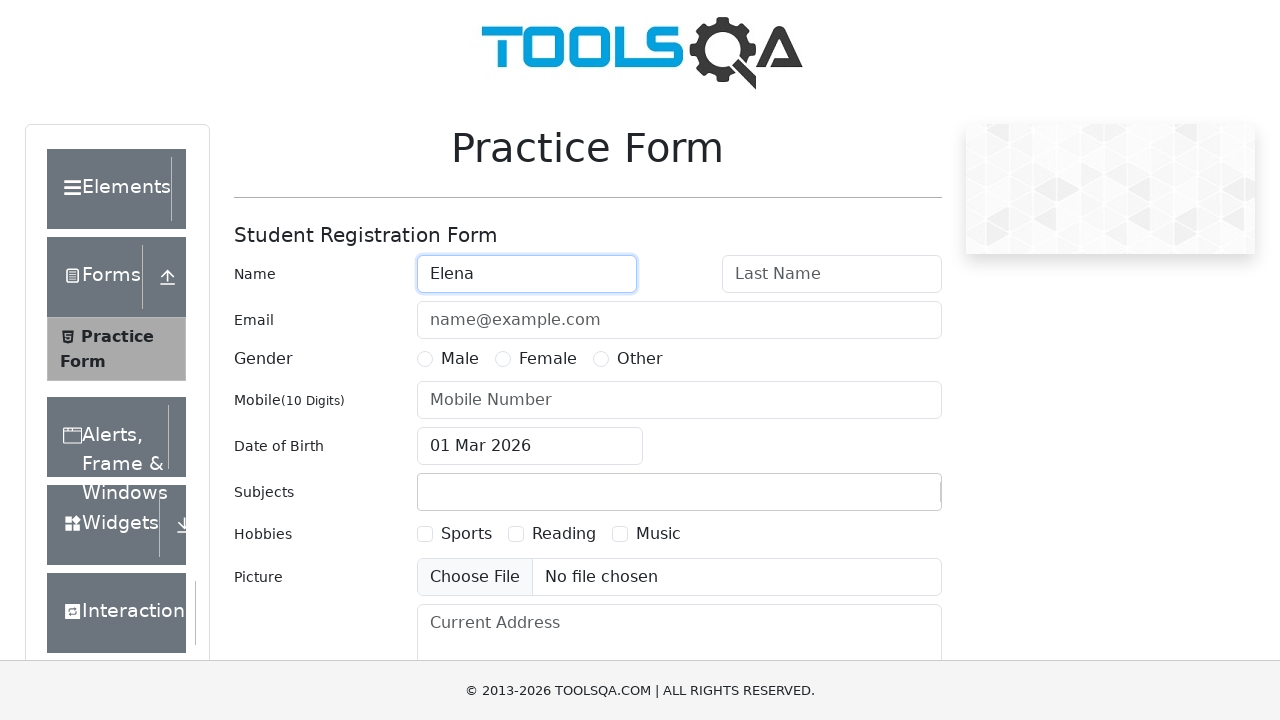

Filled last name field with 'Thompson' on #lastName
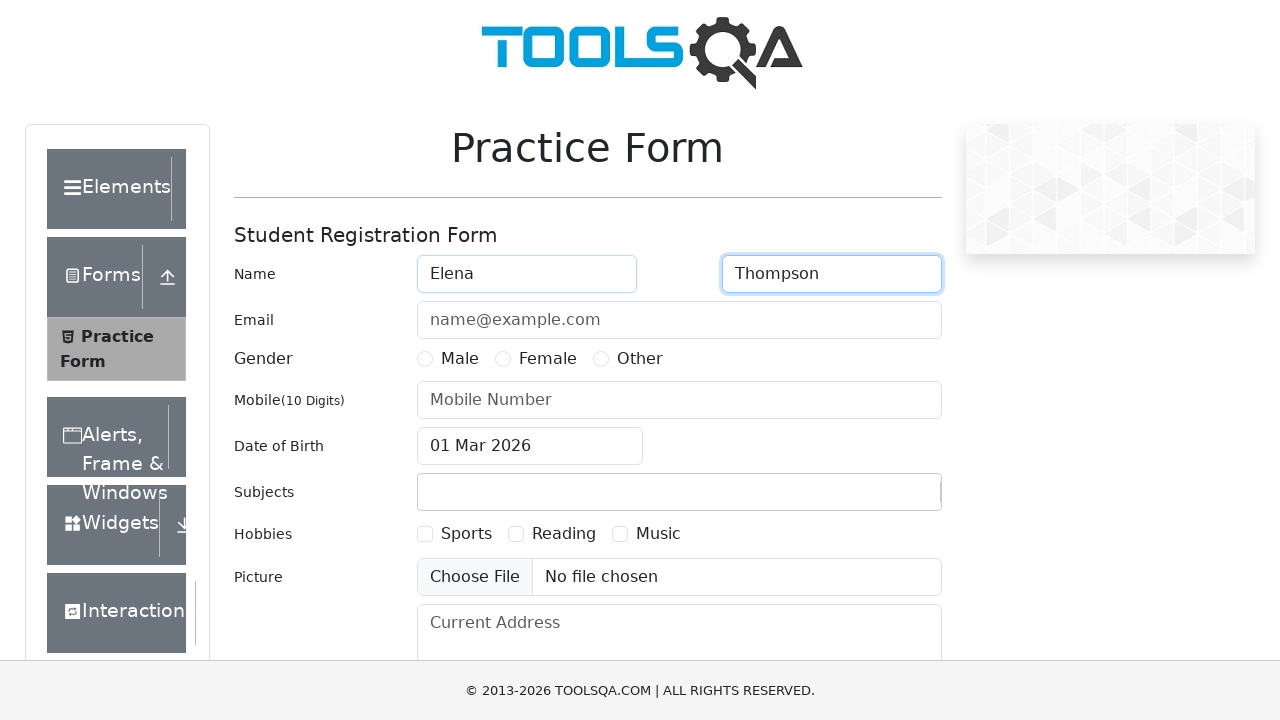

Filled email field with 'elena.thompson@example.com' on #userEmail
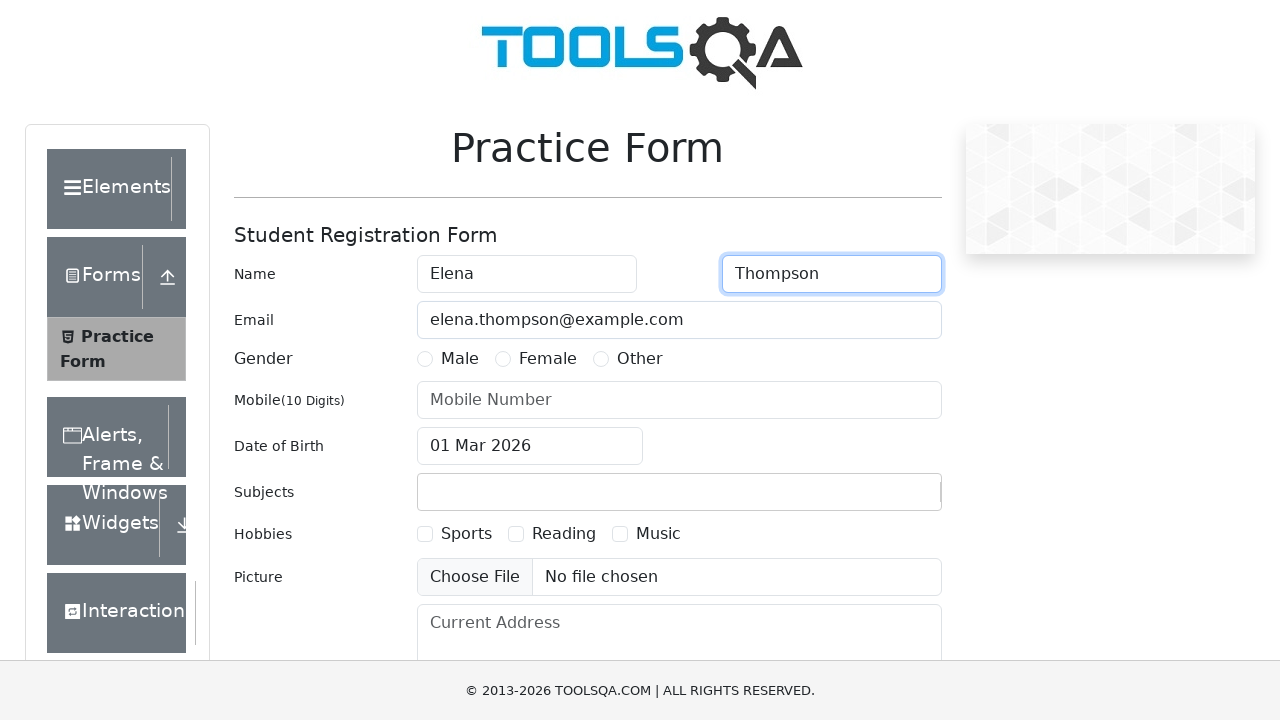

Selected Female gender option at (548, 359) on label[for='gender-radio-2']
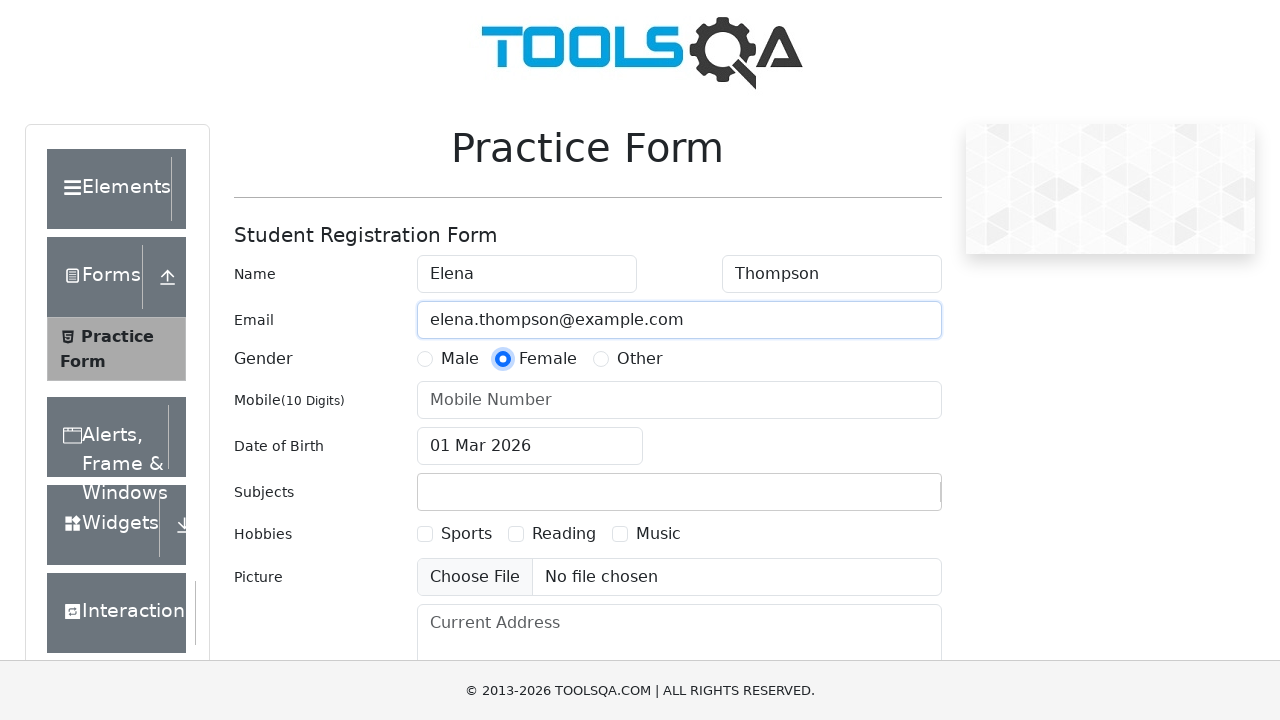

Filled phone number field with '9876543210' on #userNumber
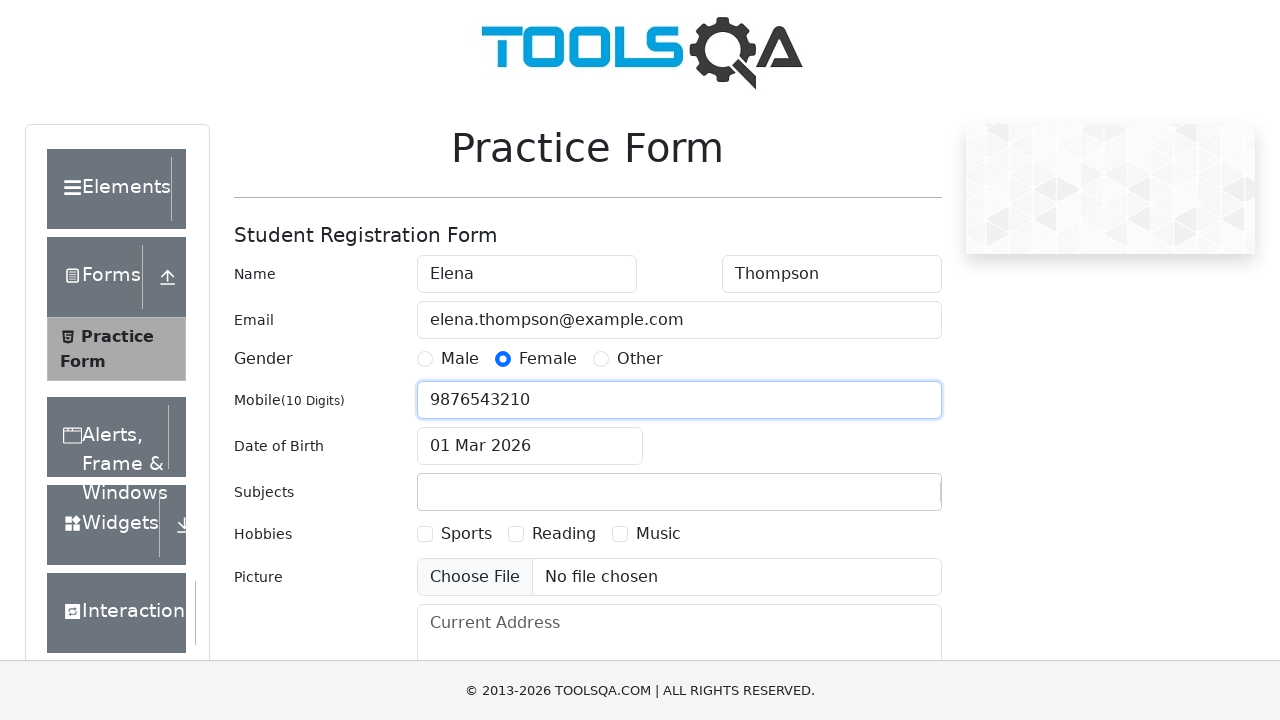

Scrolled submit button into view
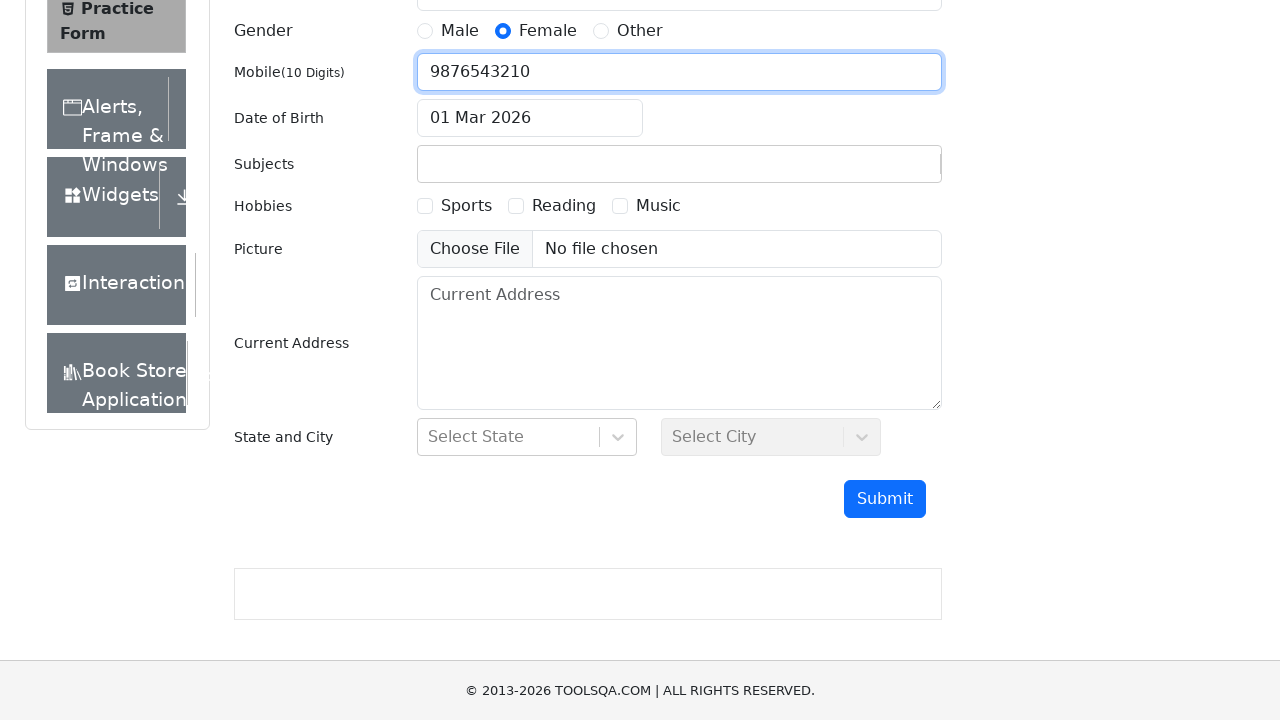

Clicked submit button to submit the practice form at (885, 499) on #submit
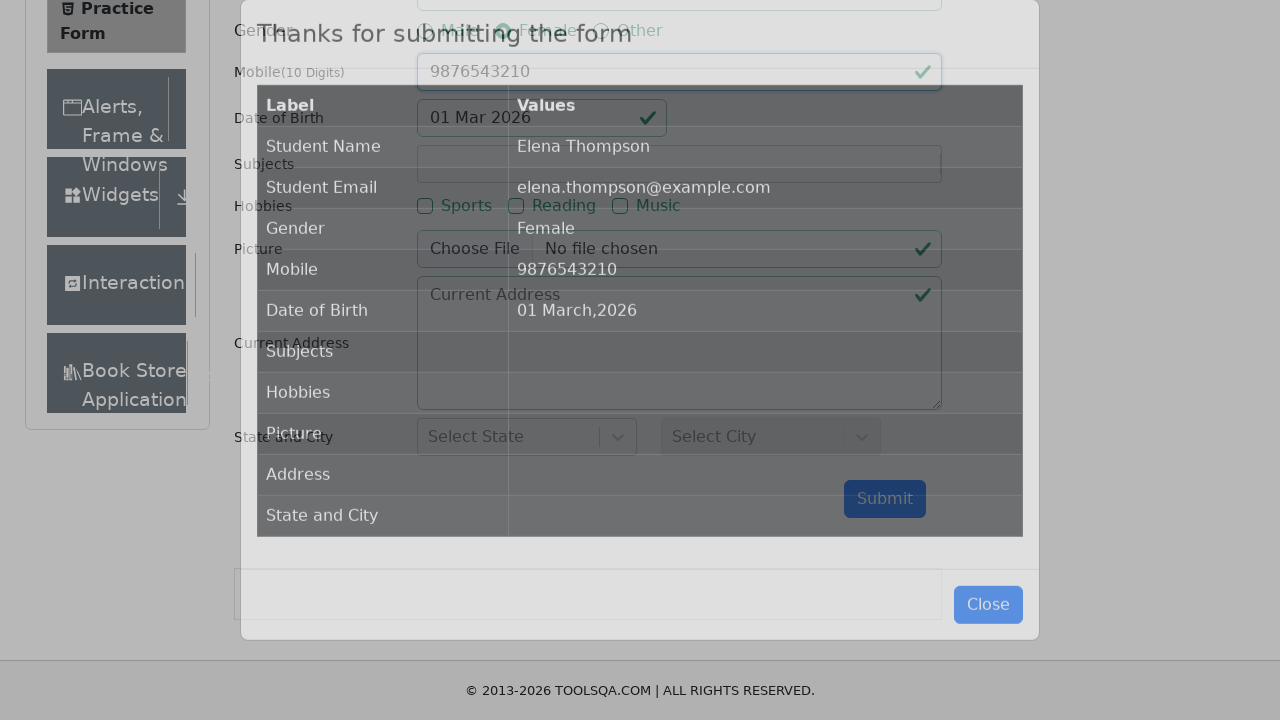

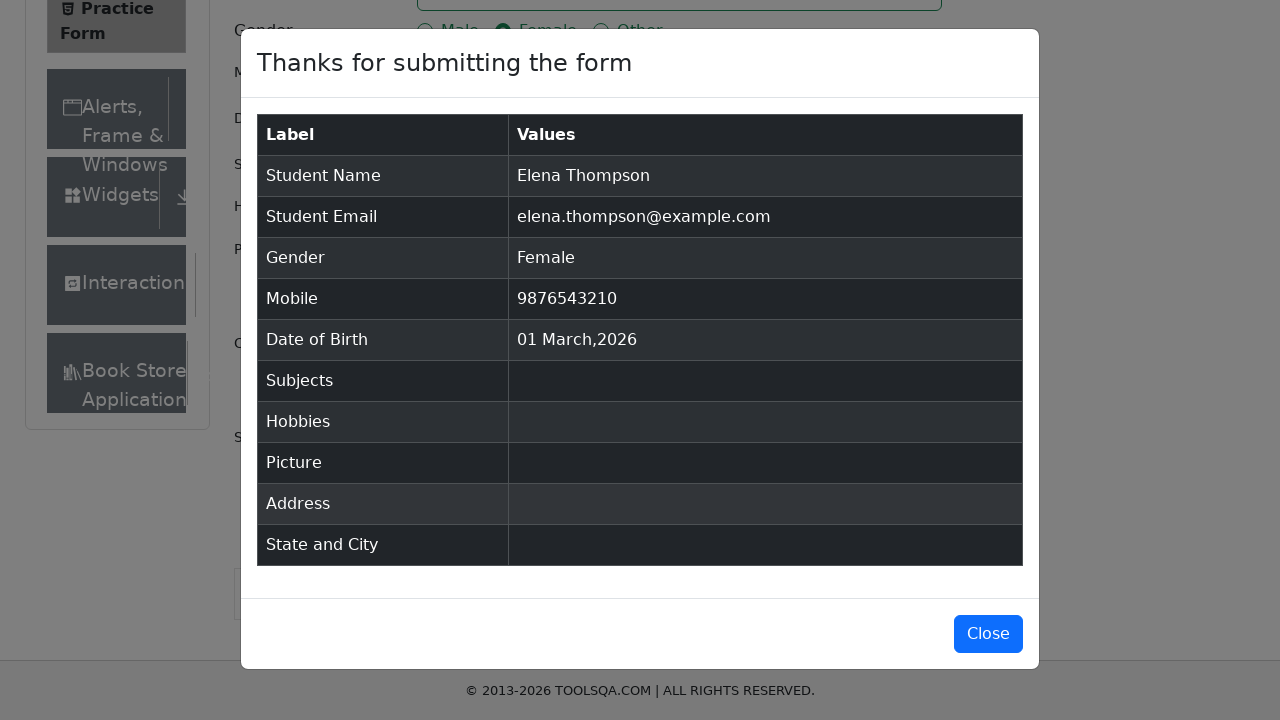